Tests that edits are canceled when pressing Escape key

Starting URL: https://demo.playwright.dev/todomvc

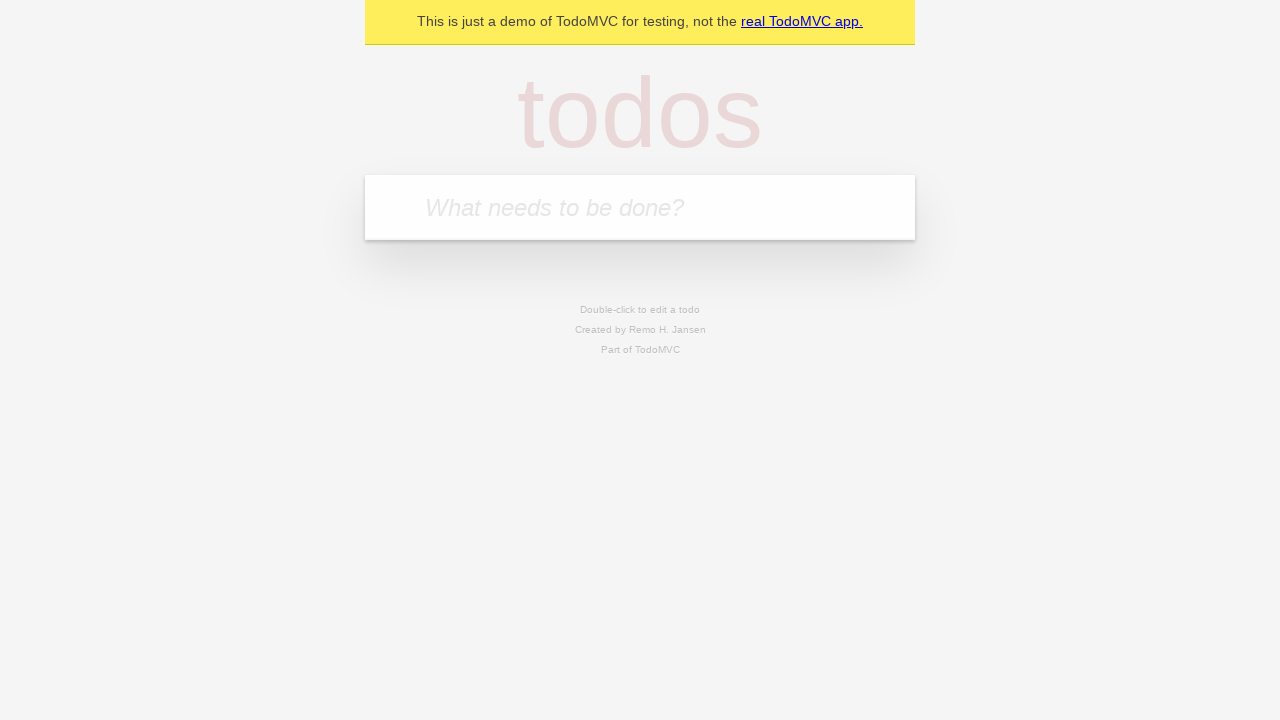

Filled first todo input with 'buy some cheese' on internal:attr=[placeholder="What needs to be done?"i]
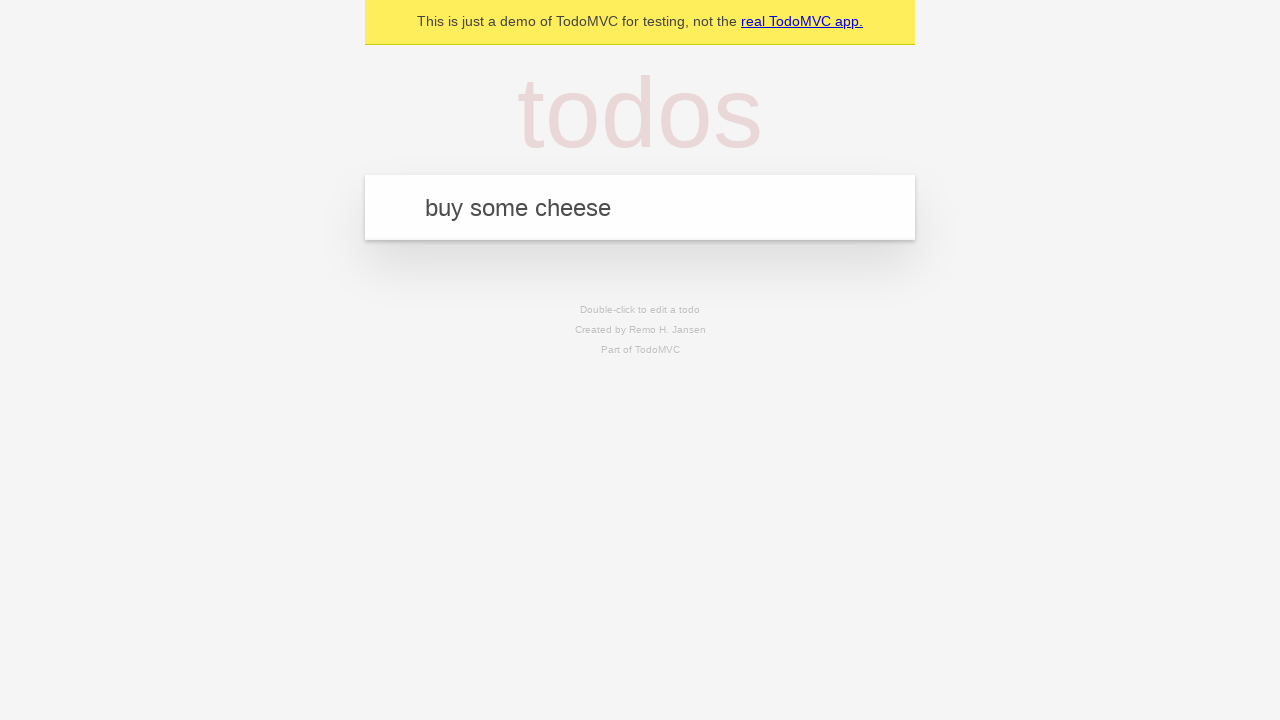

Pressed Enter to create first todo on internal:attr=[placeholder="What needs to be done?"i]
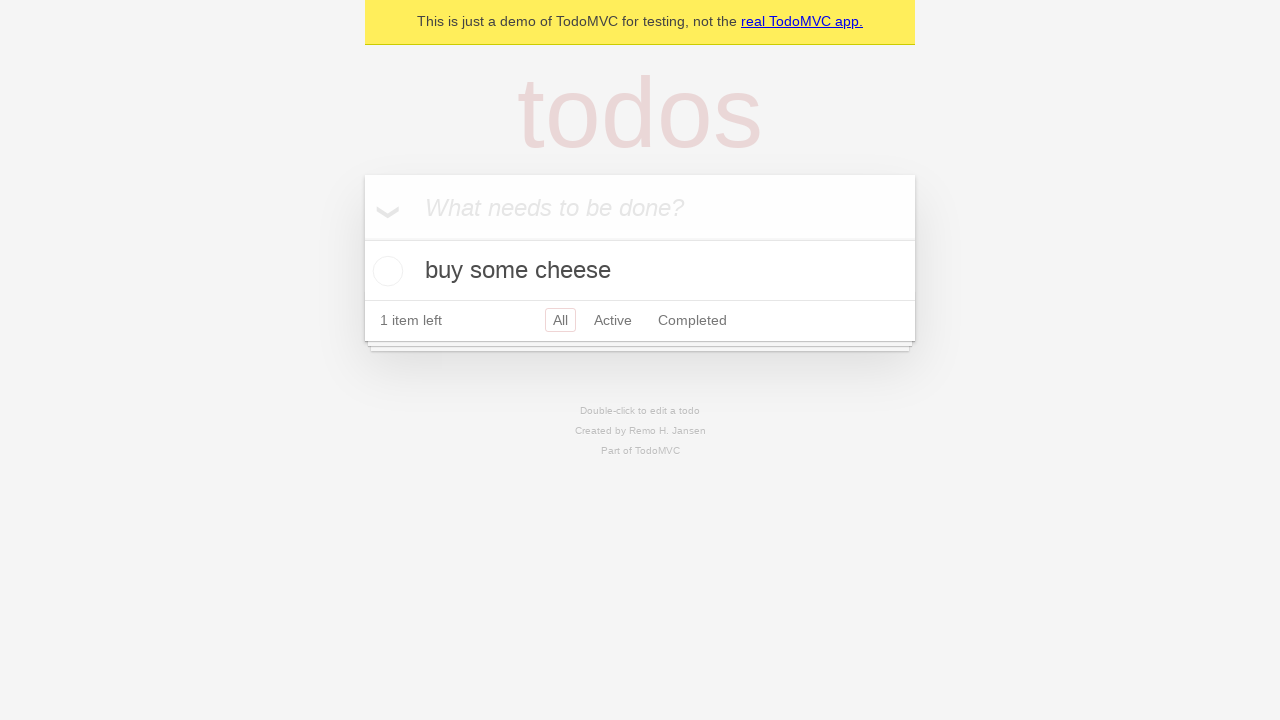

Filled second todo input with 'feed the cat' on internal:attr=[placeholder="What needs to be done?"i]
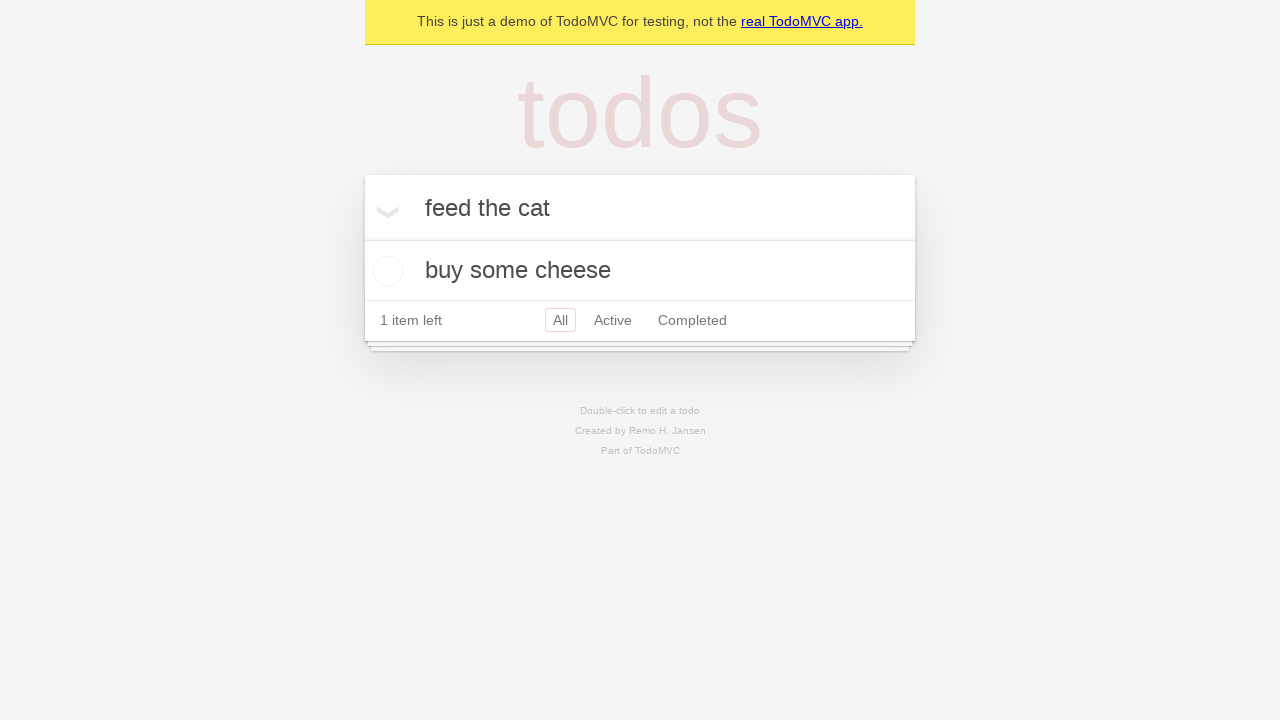

Pressed Enter to create second todo on internal:attr=[placeholder="What needs to be done?"i]
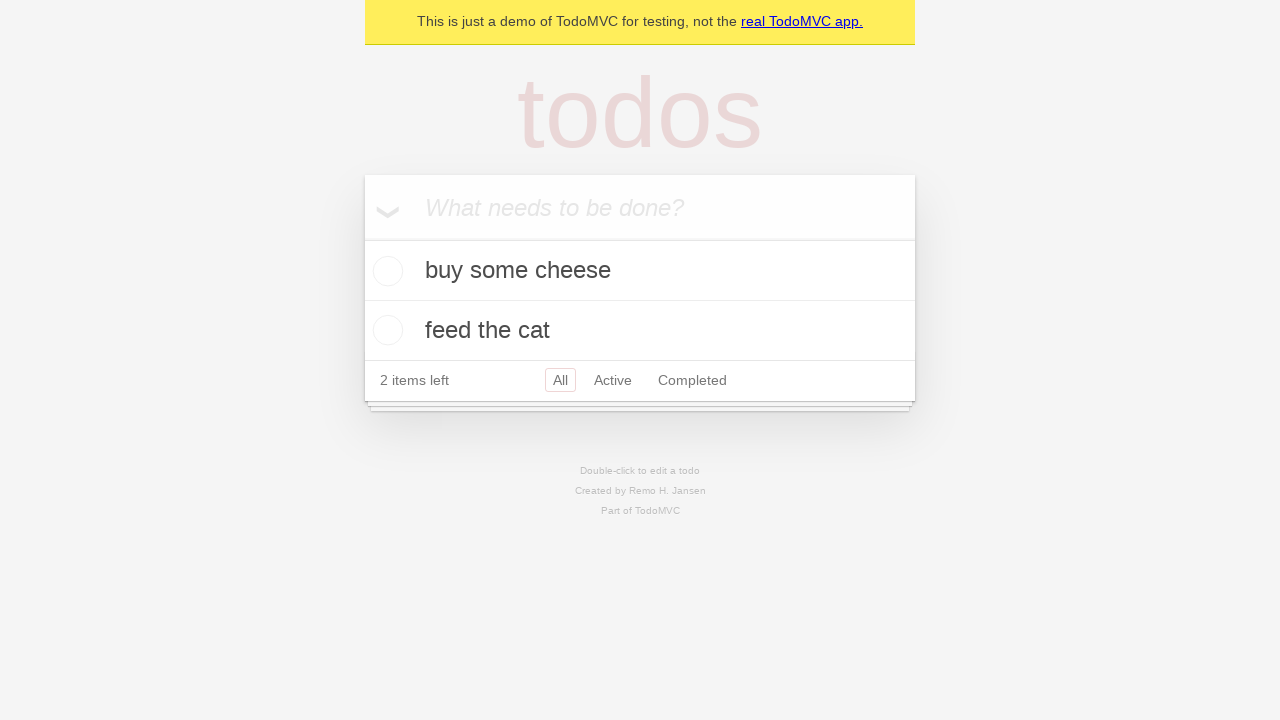

Filled third todo input with 'book a doctors appointment' on internal:attr=[placeholder="What needs to be done?"i]
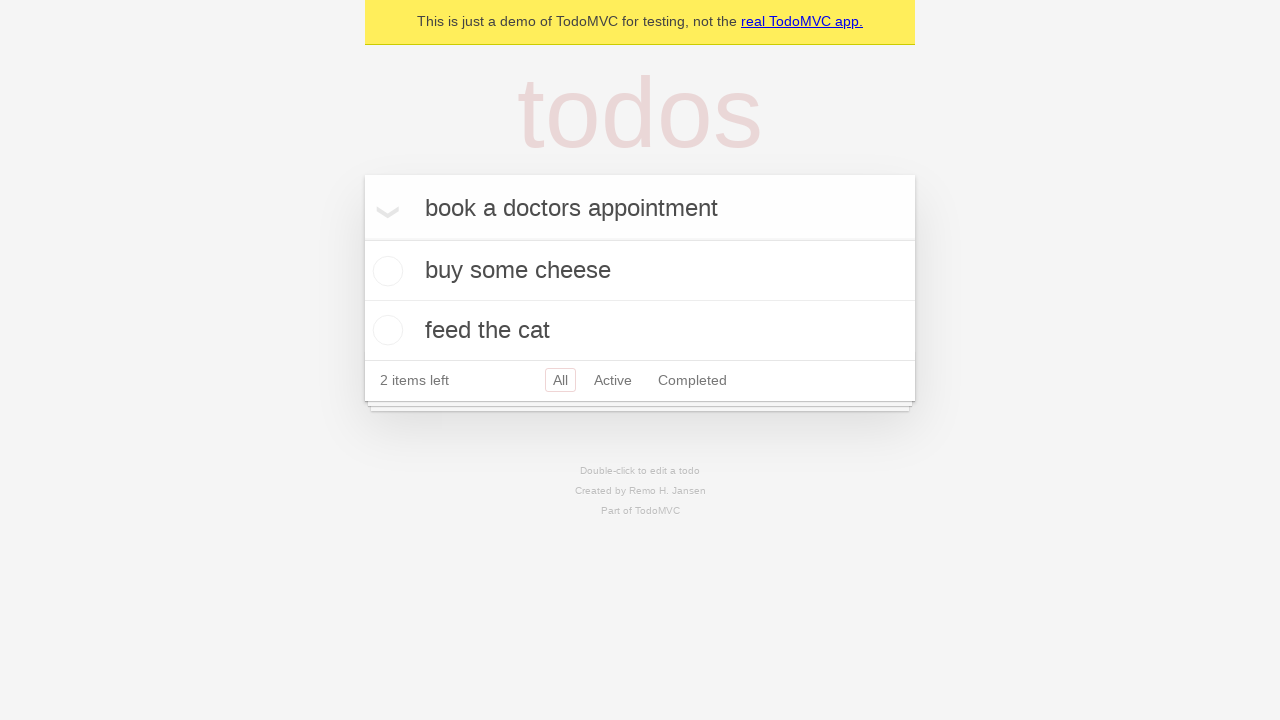

Pressed Enter to create third todo on internal:attr=[placeholder="What needs to be done?"i]
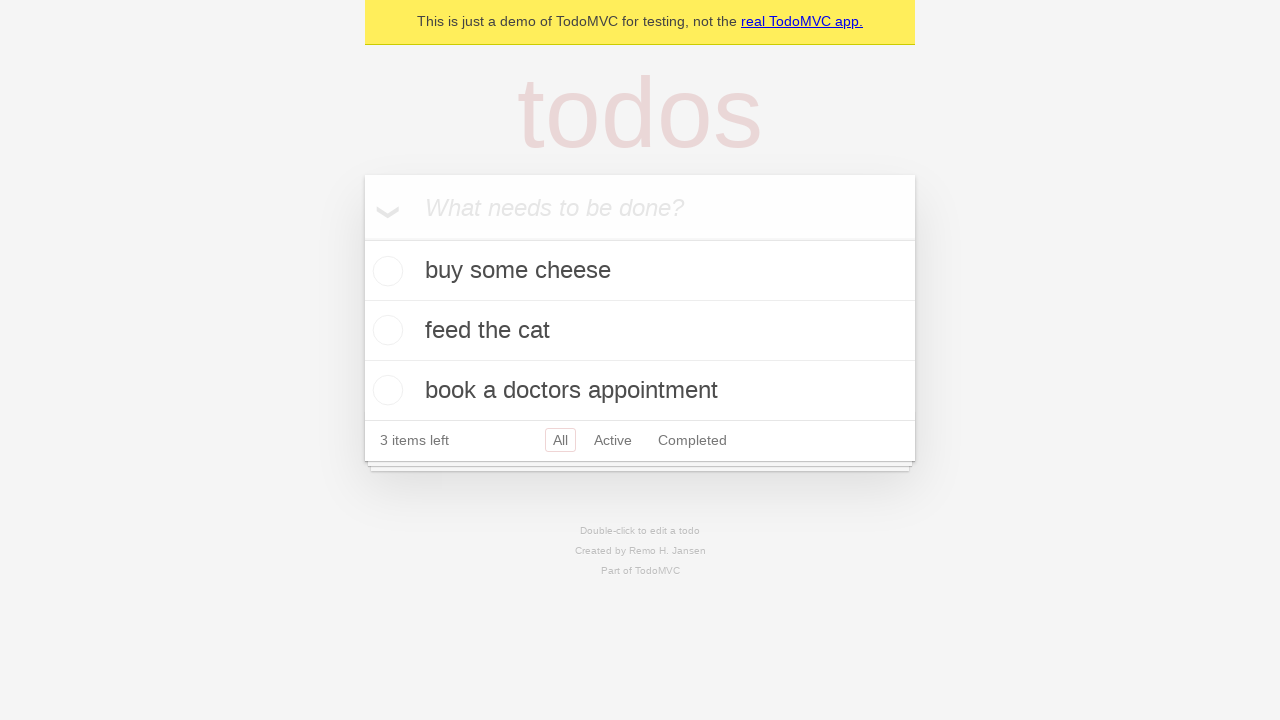

Double-clicked second todo to enter edit mode at (640, 331) on [data-testid='todo-item'] >> nth=1
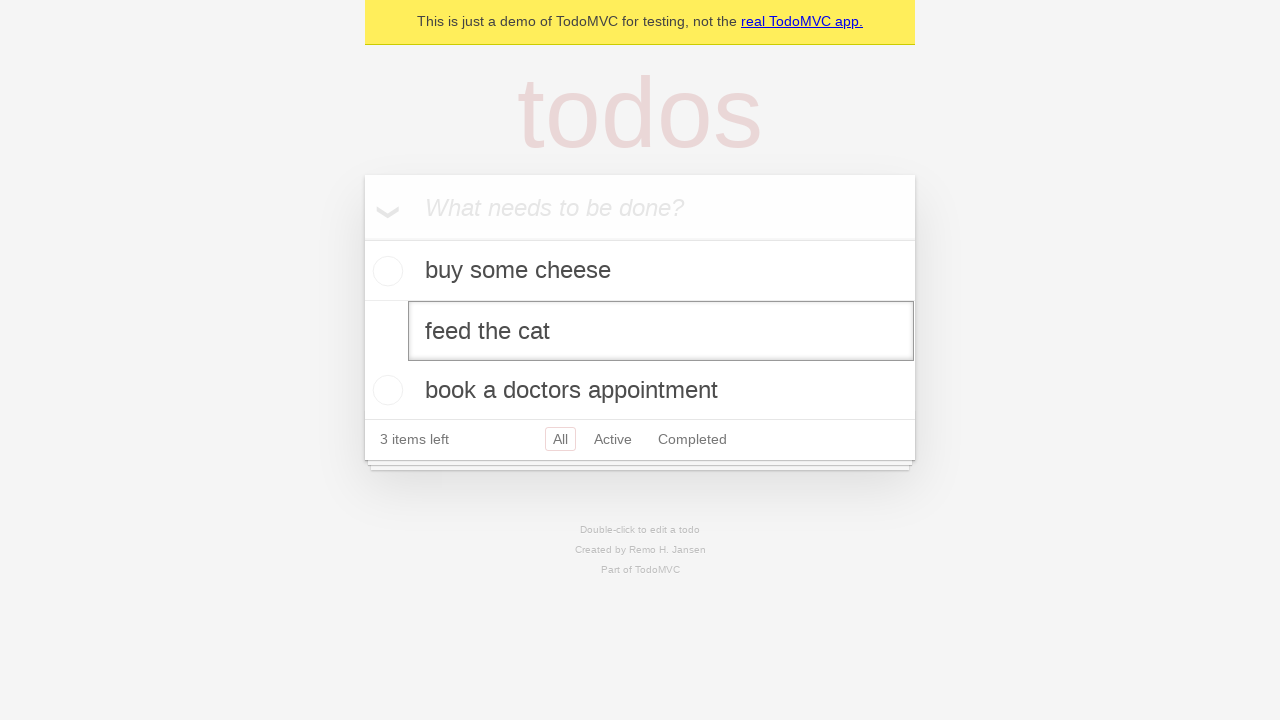

Filled edit textbox with 'buy some sausages' on [data-testid='todo-item'] >> nth=1 >> internal:role=textbox[name="Edit"i]
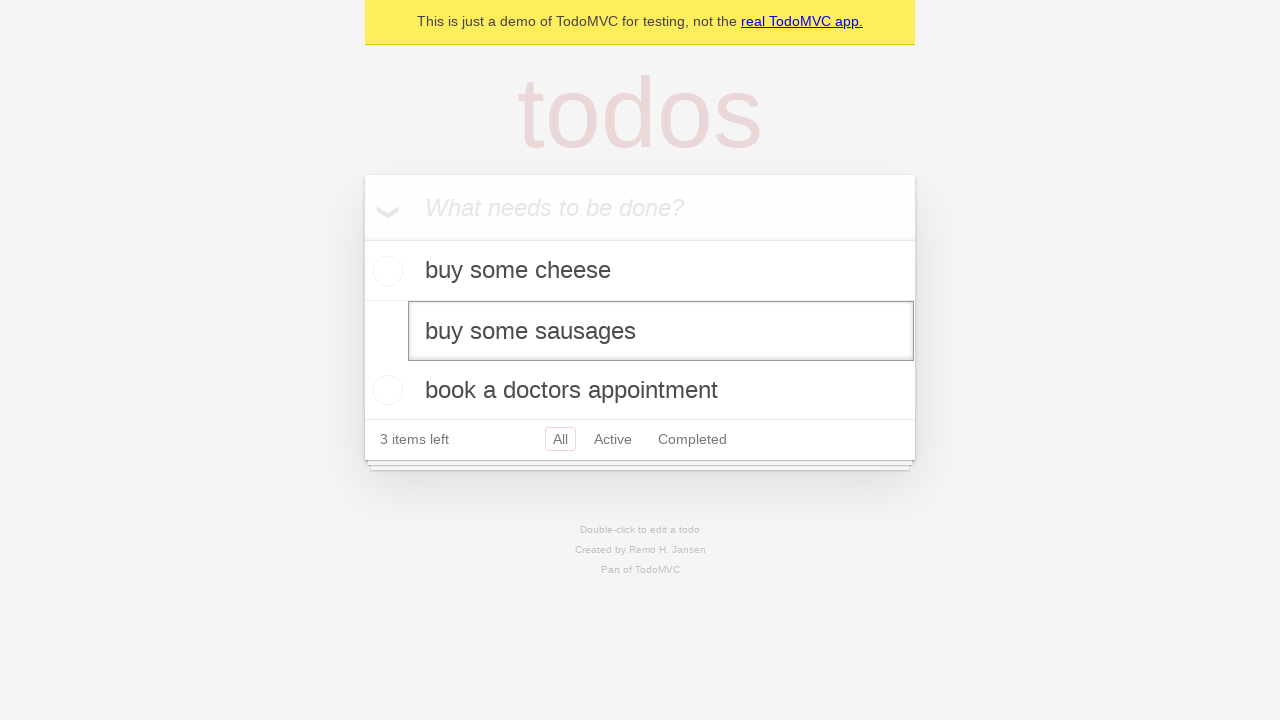

Pressed Escape to cancel edit and restore original text on [data-testid='todo-item'] >> nth=1 >> internal:role=textbox[name="Edit"i]
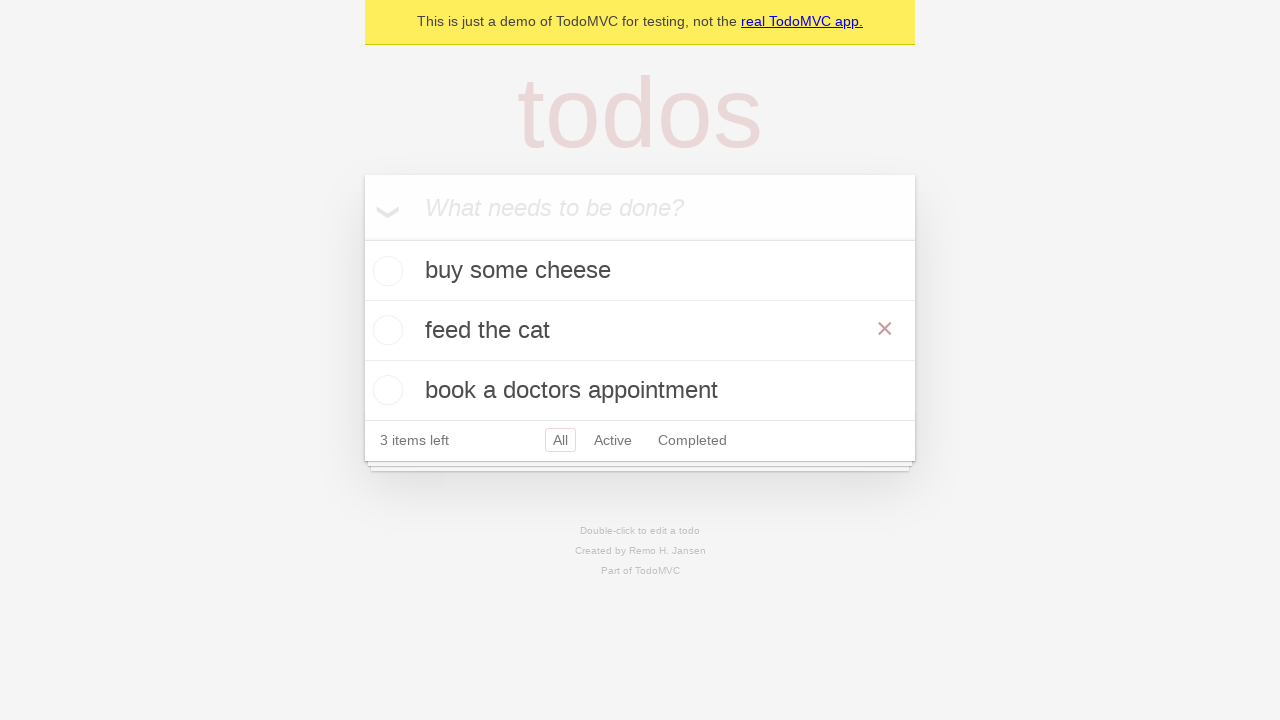

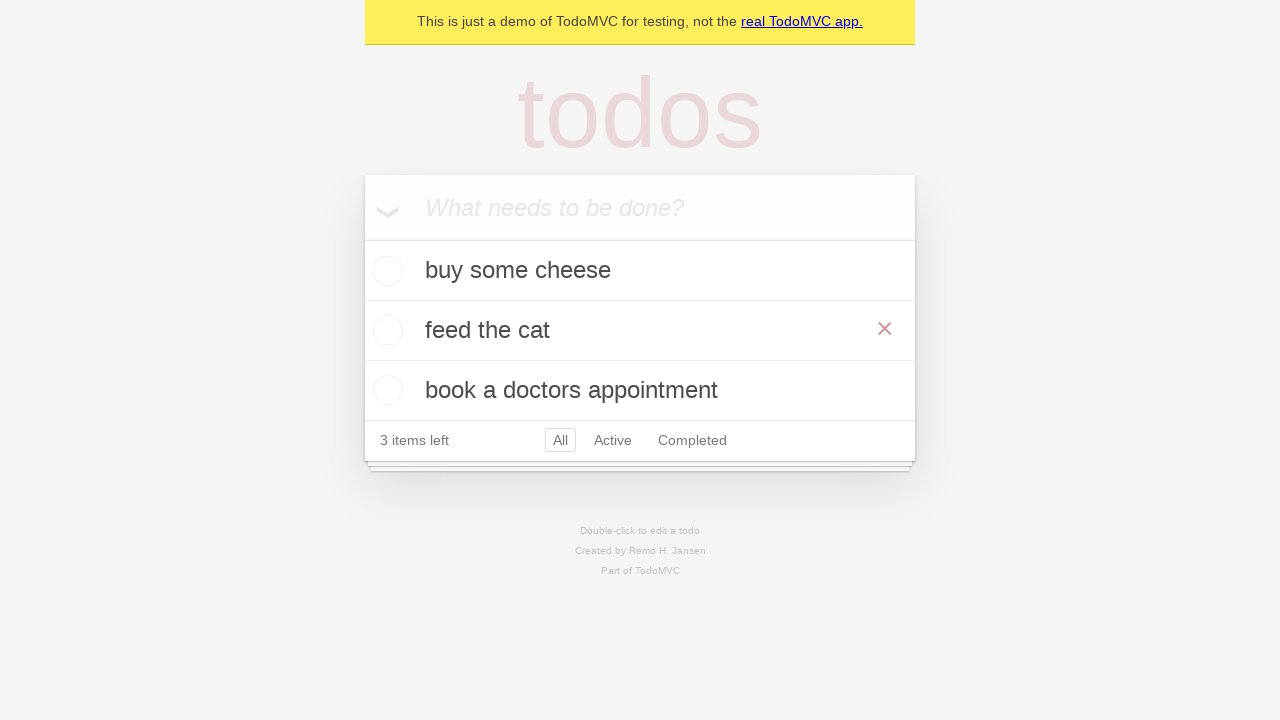